Tests handling of multiple browser windows by clicking a link that opens a new window, switching to the new window, then switching back to the parent window

Starting URL: https://the-internet.herokuapp.com/windows

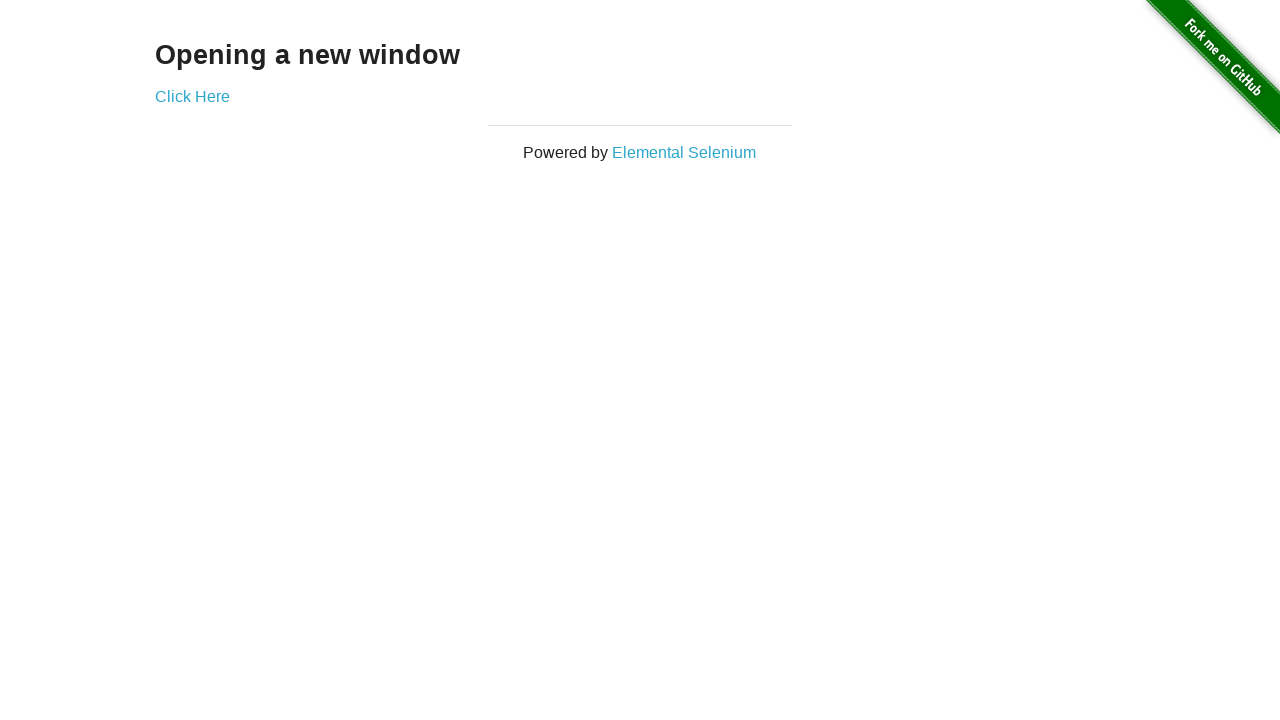

Clicked link that opens a new window at (192, 96) on xpath=//*[@id='content']/div/a
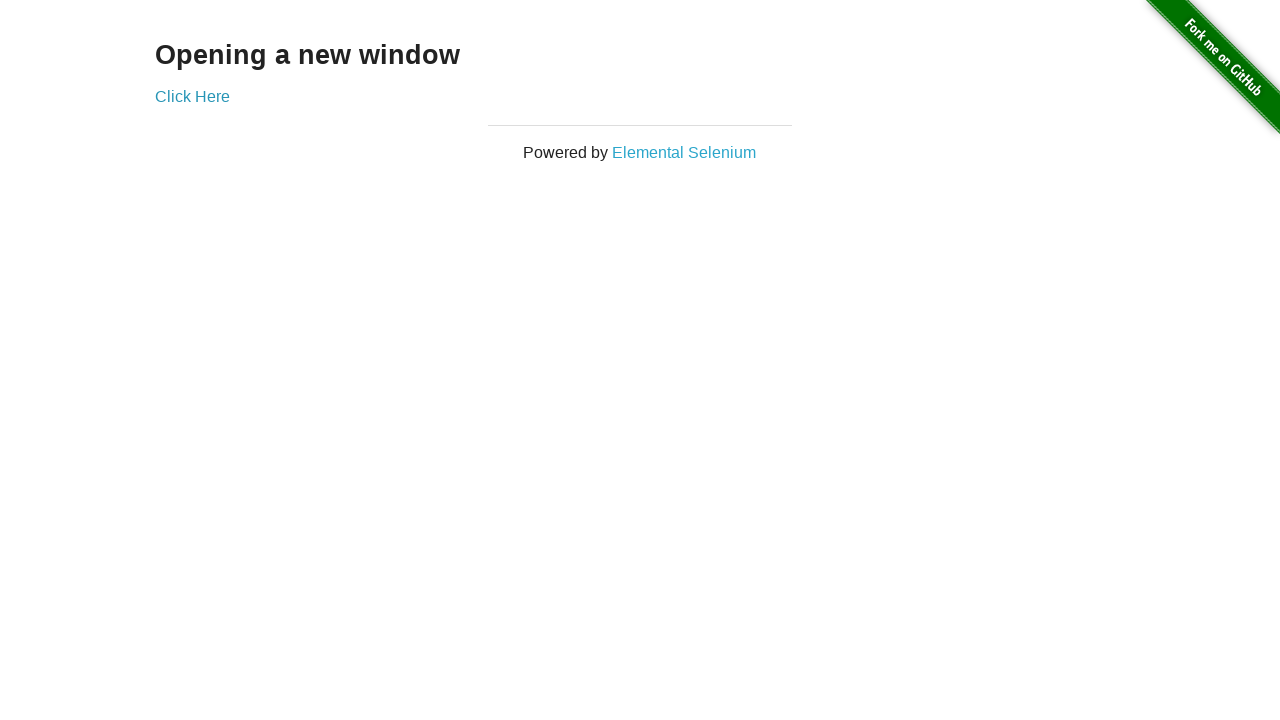

Captured new window page object
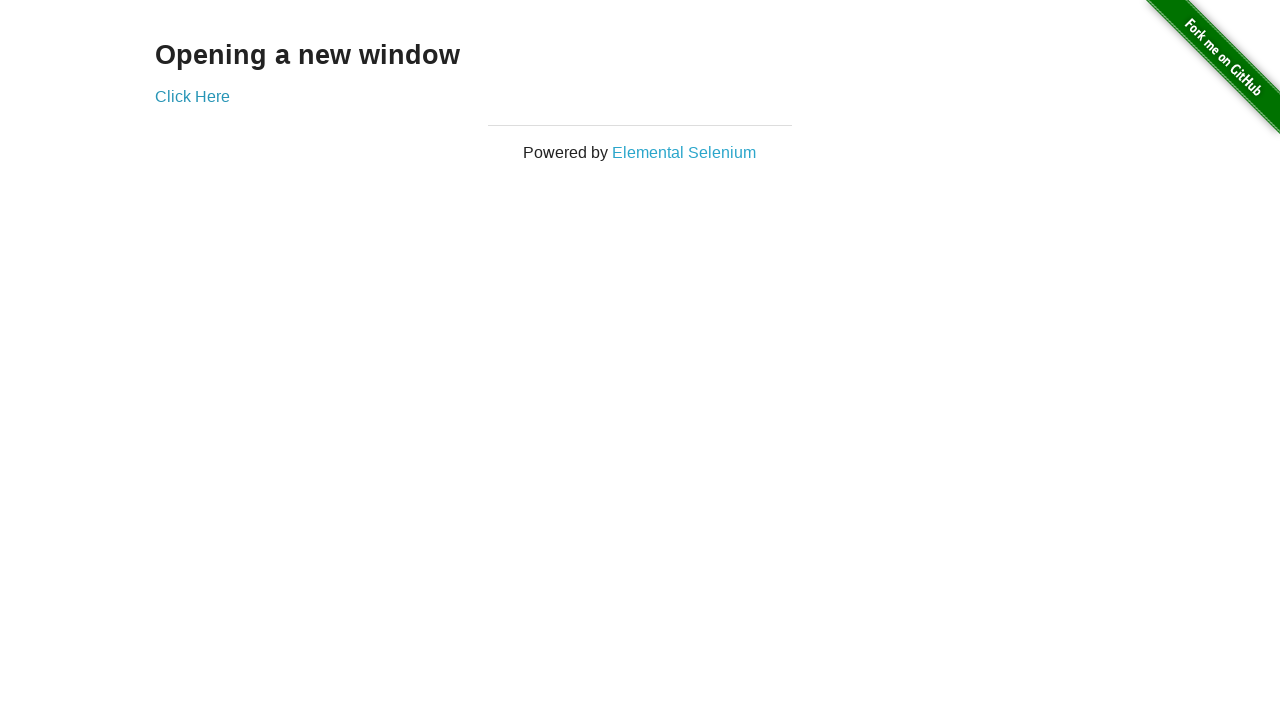

New window page loaded
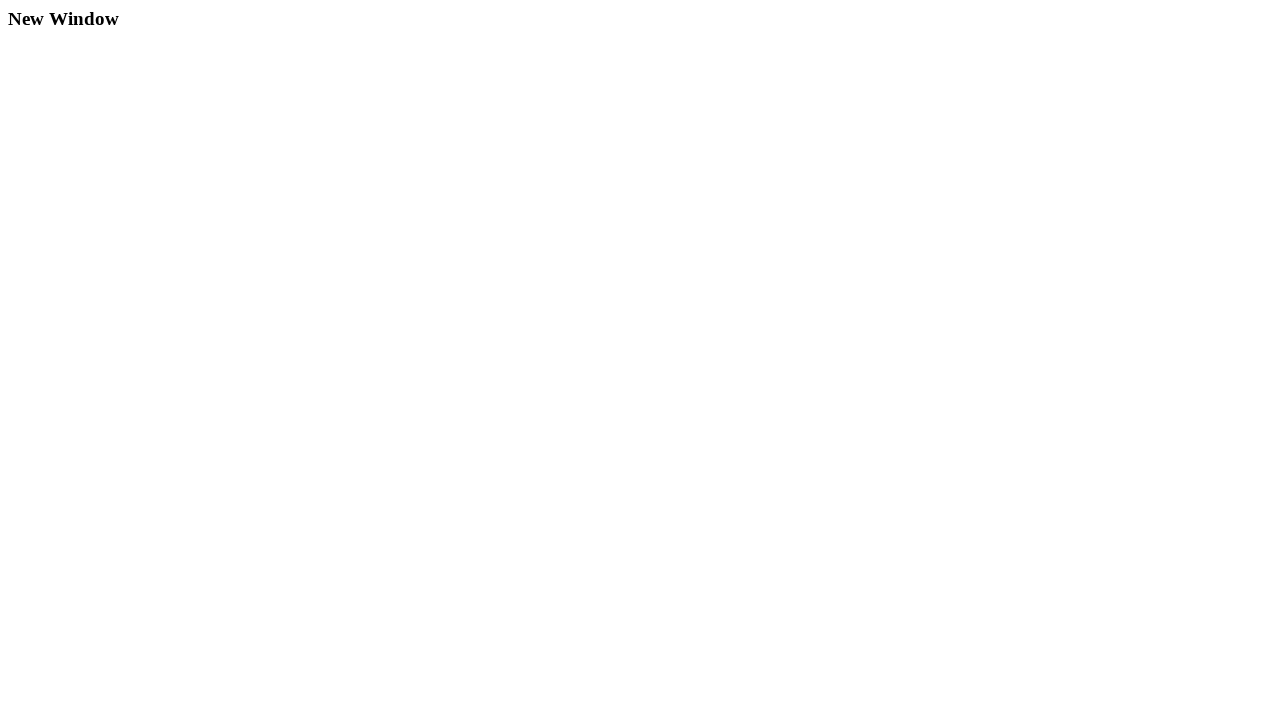

Retrieved new window title: New Window
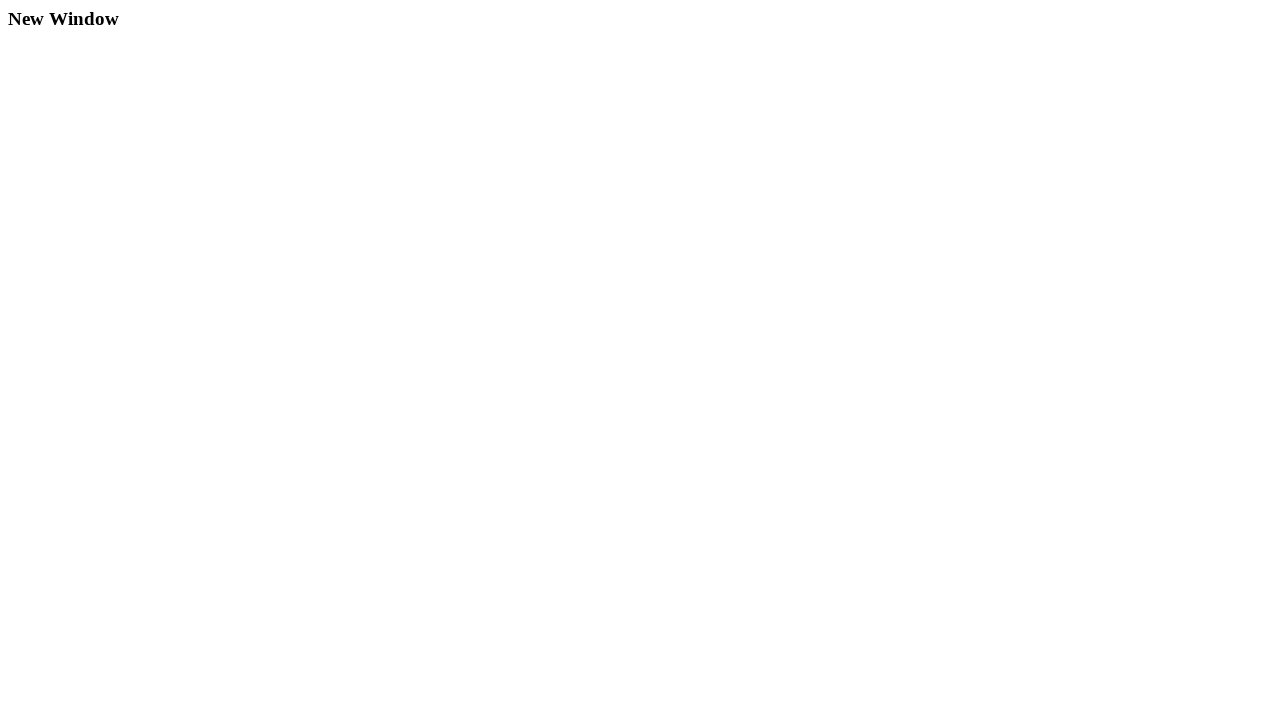

Retrieved original window title: The Internet
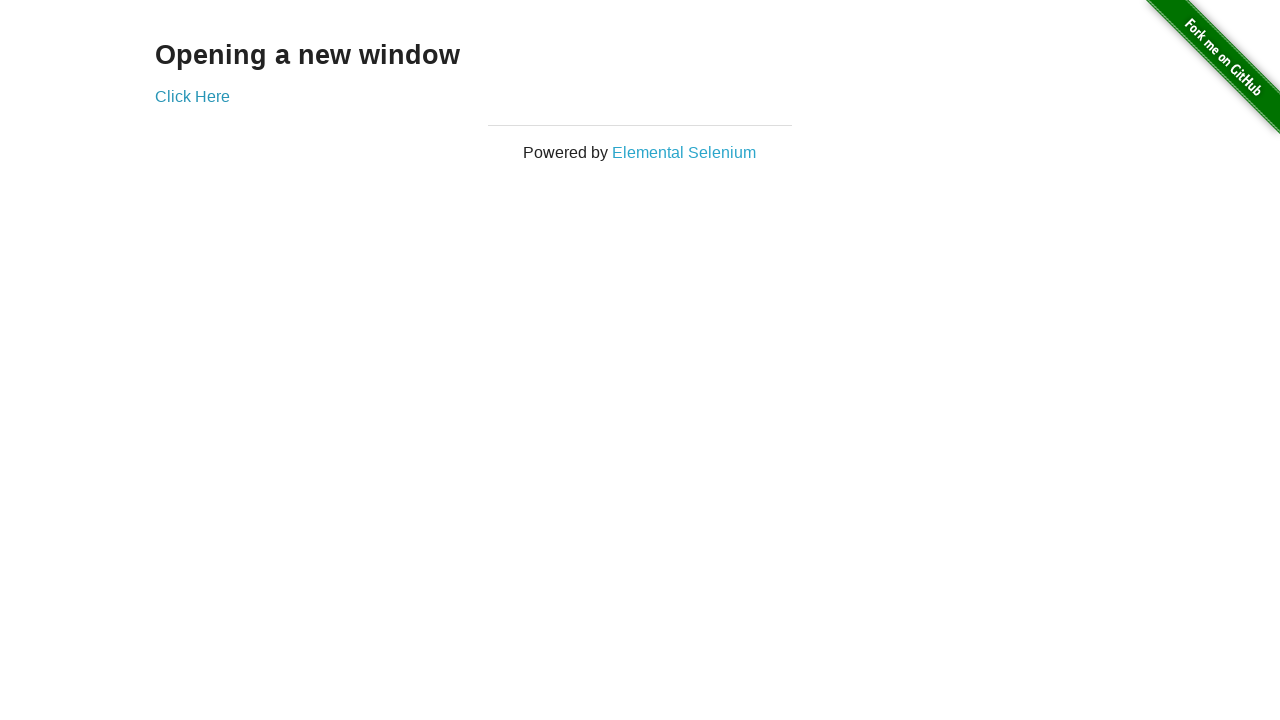

Closed new window
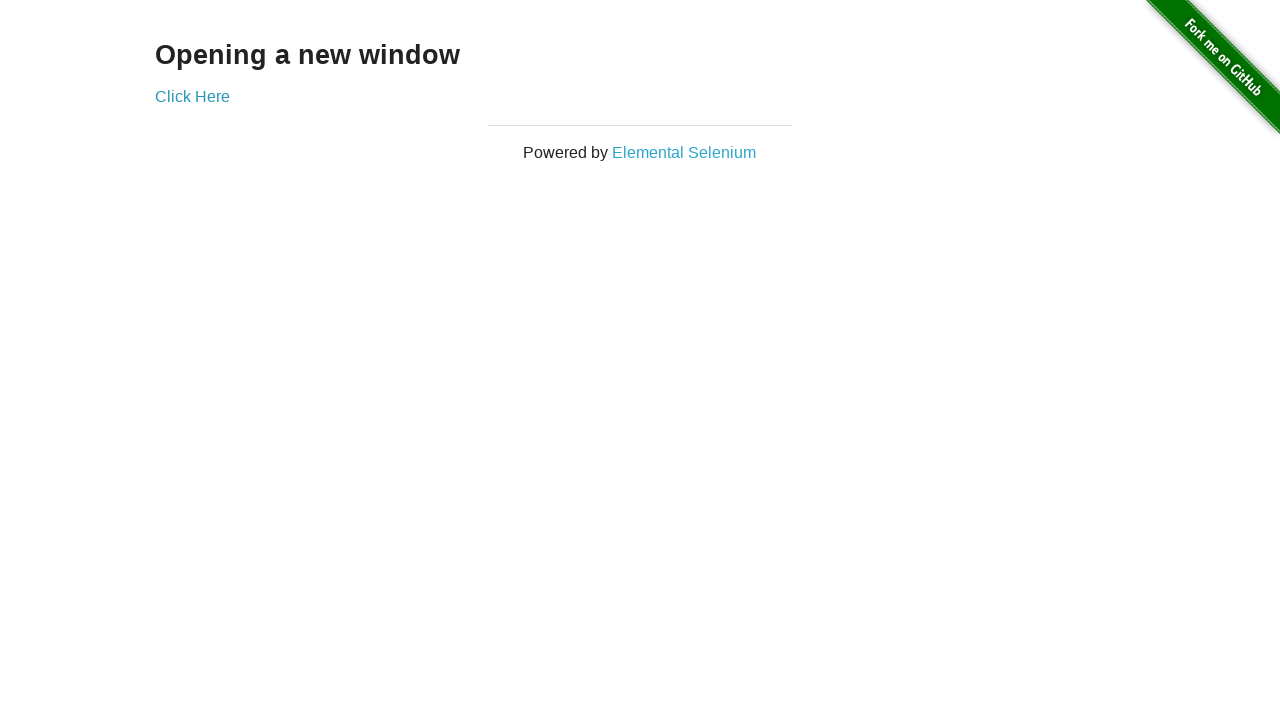

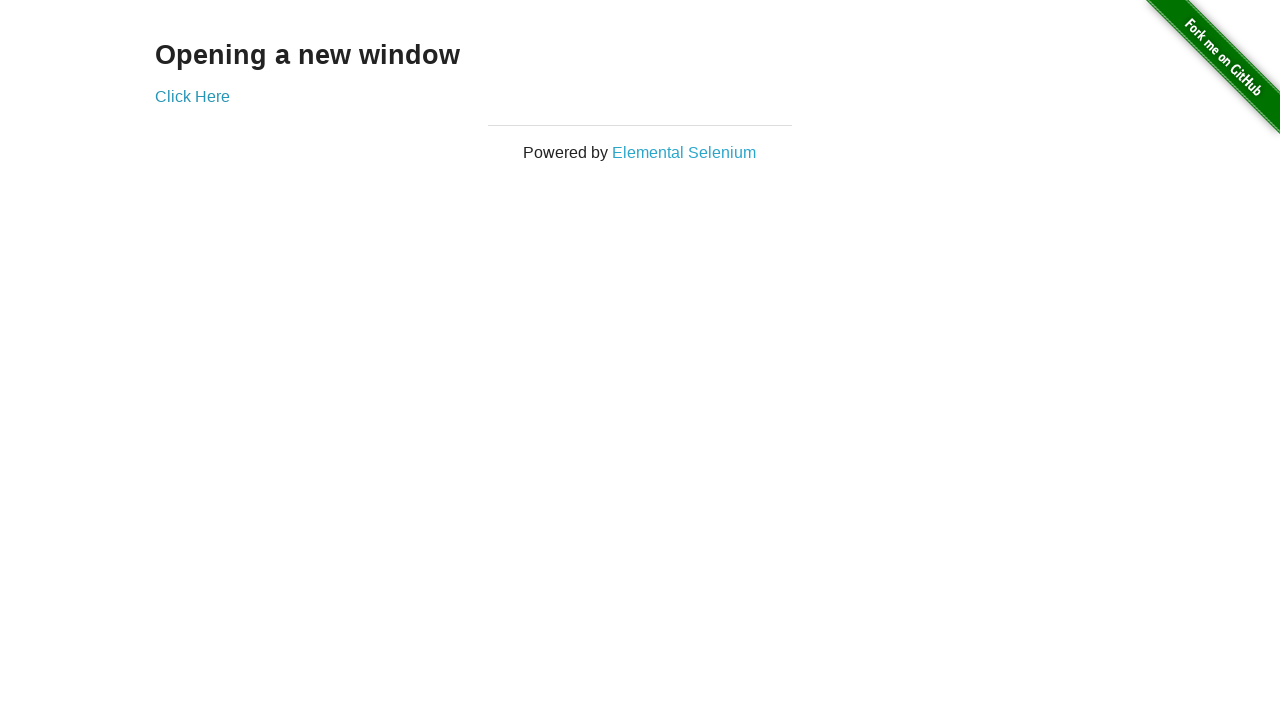